Navigates to the Rahul Shetty Academy Selenium practice cart page and fills a text input field with a search query.

Starting URL: https://rahulshettyacademy.com/seleniumPractise/#/cart

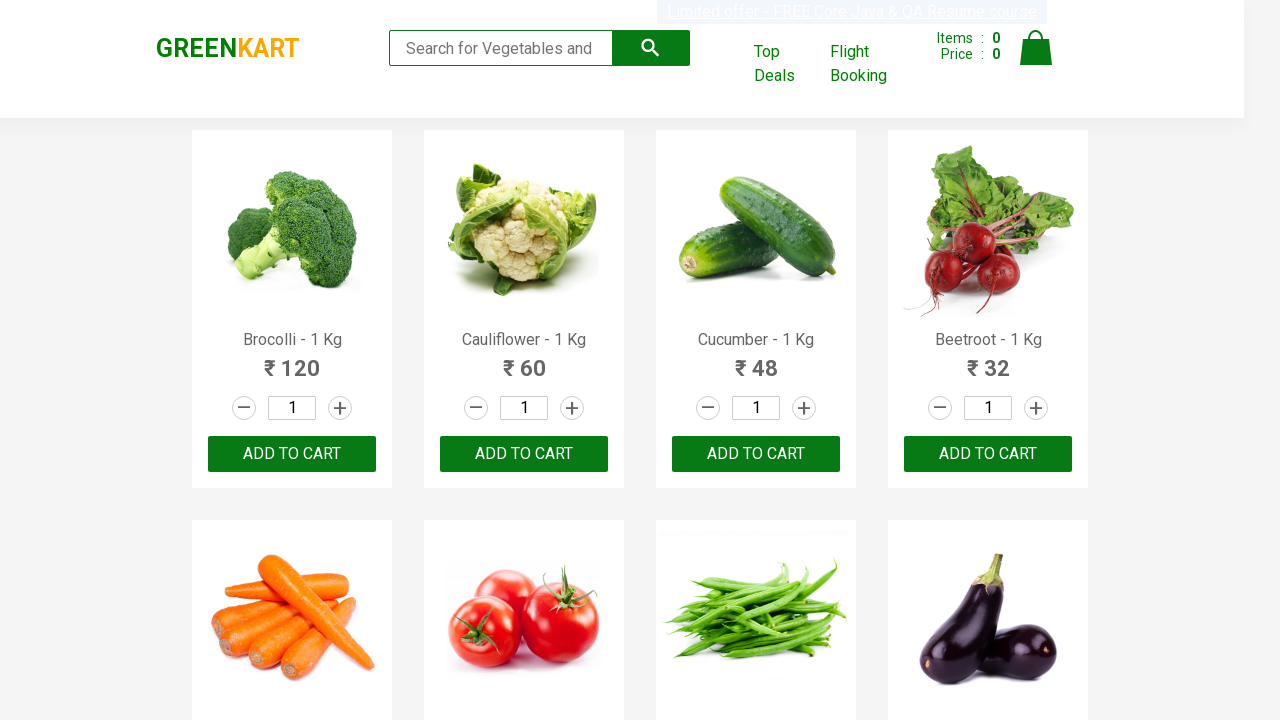

Navigated to Rahul Shetty Academy Selenium practice cart page
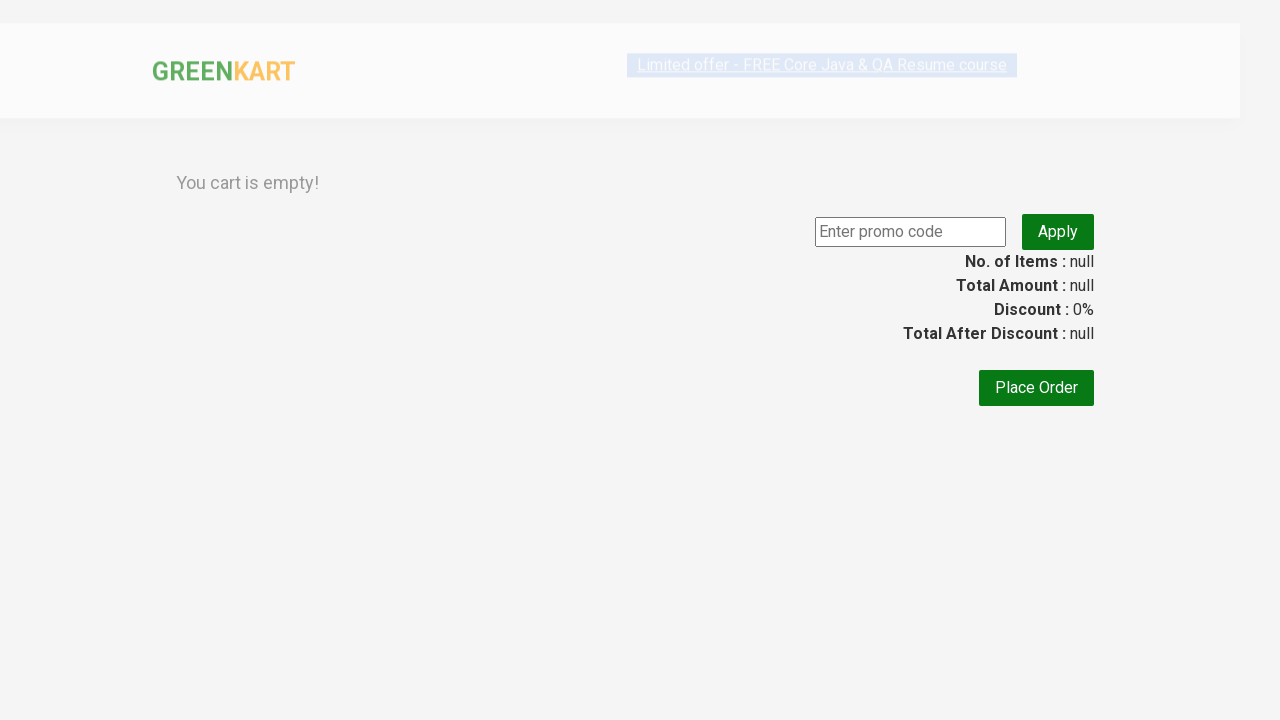

Filled text input field with 'rahulshettyacademy' on input[type='text']
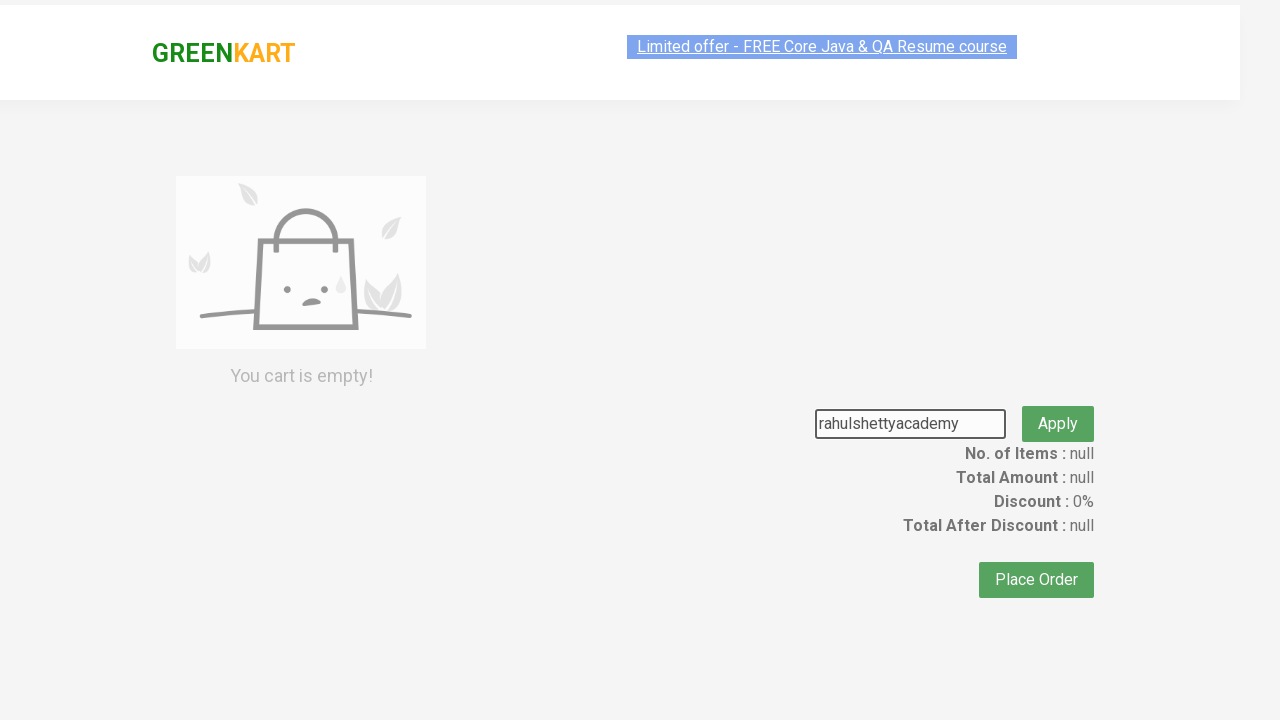

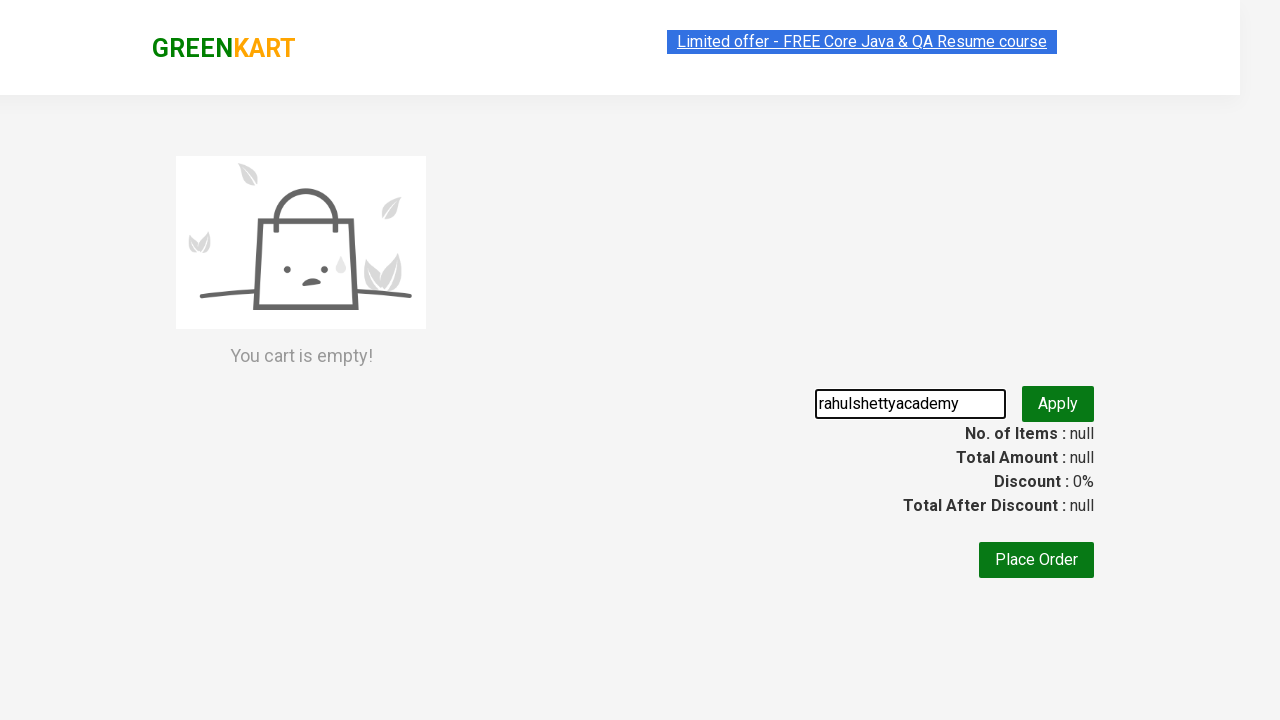